Tests checkbox interaction by verifying a checkbox element exists on the page and clicking it if it's not already selected.

Starting URL: https://the-internet.herokuapp.com/checkboxes

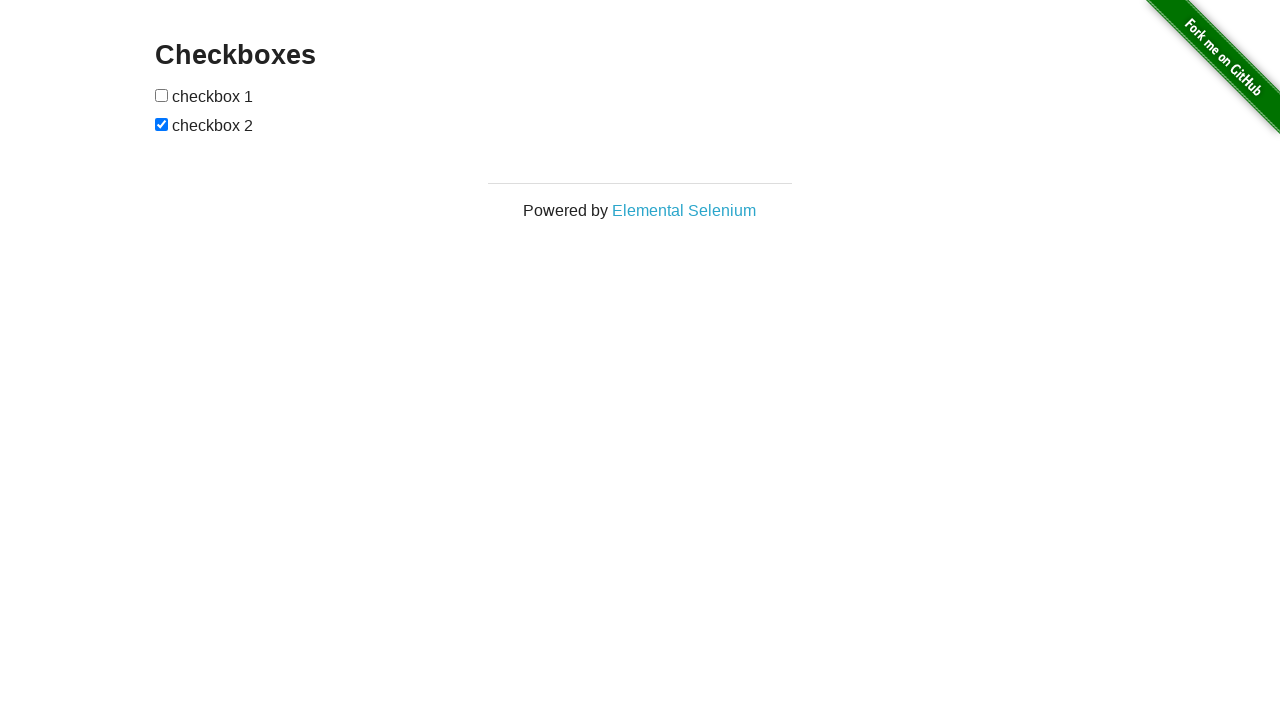

Waited for checkbox element to be present on the page
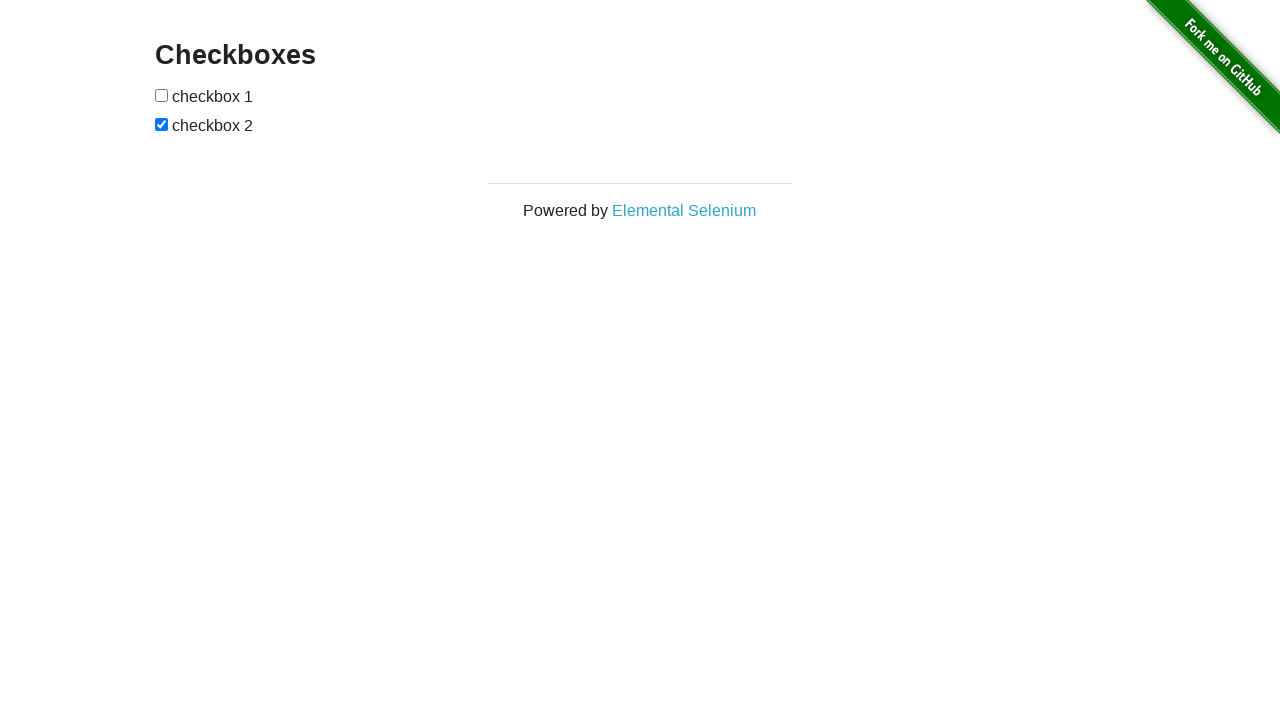

Located checkbox element using XPath selector
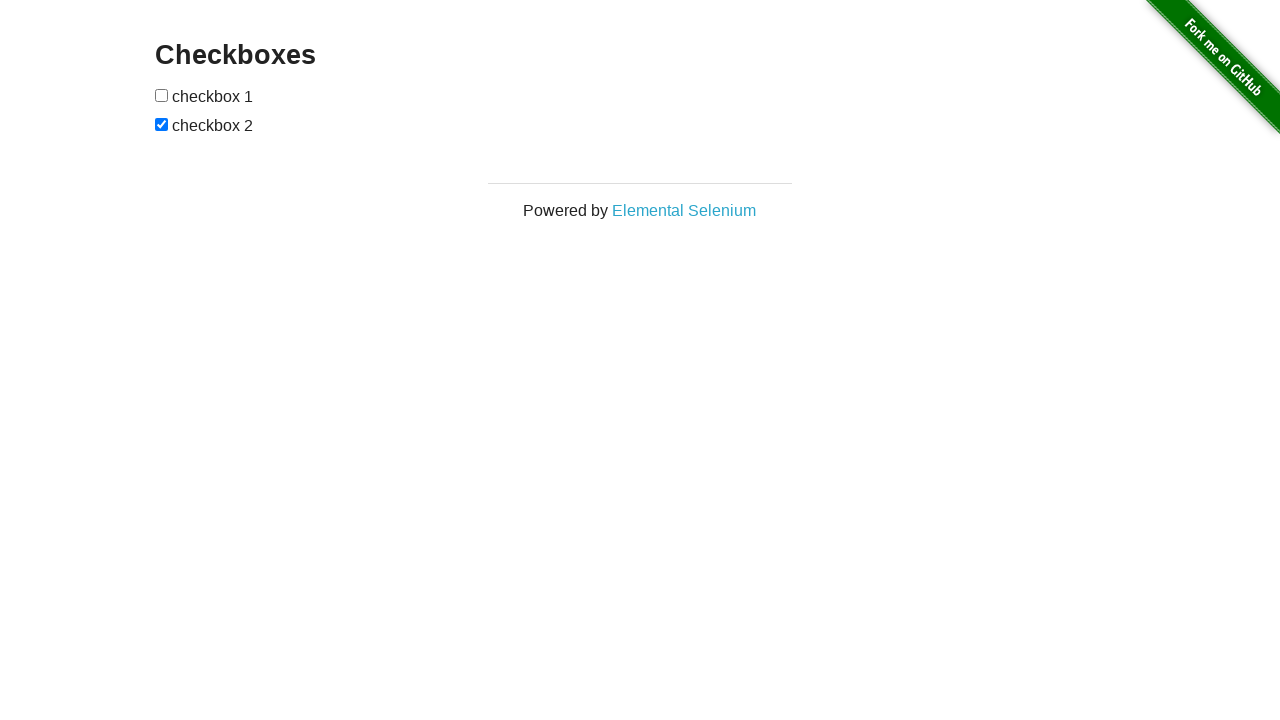

Verified checkbox element exists on the page
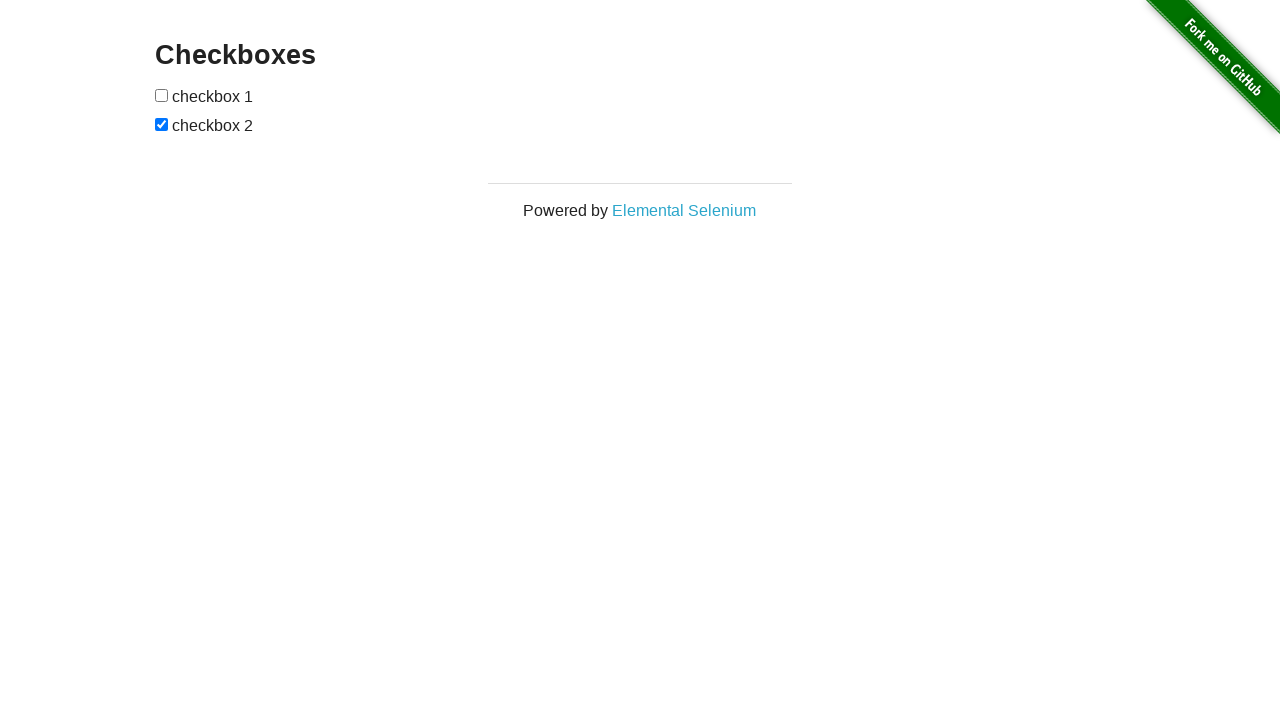

Confirmed checkbox is not currently selected
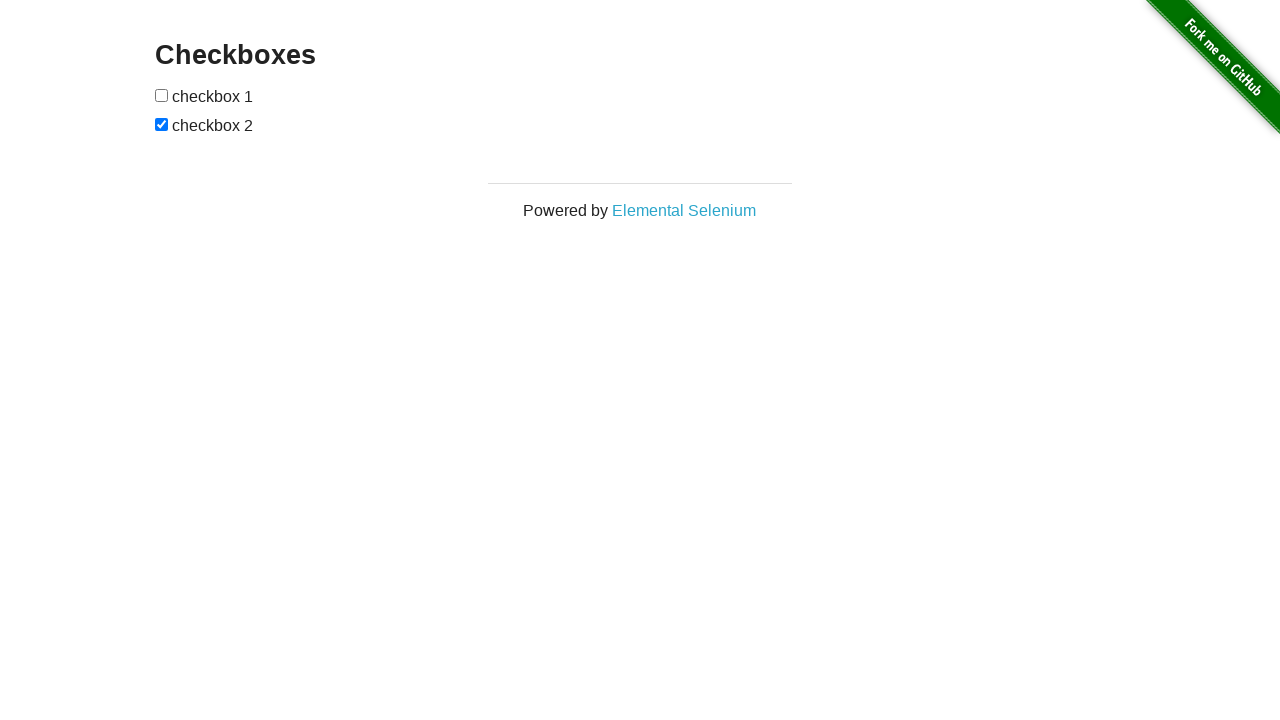

Clicked checkbox to select it at (162, 95) on xpath=/html/body/div[2]/div/div/form/input[1]
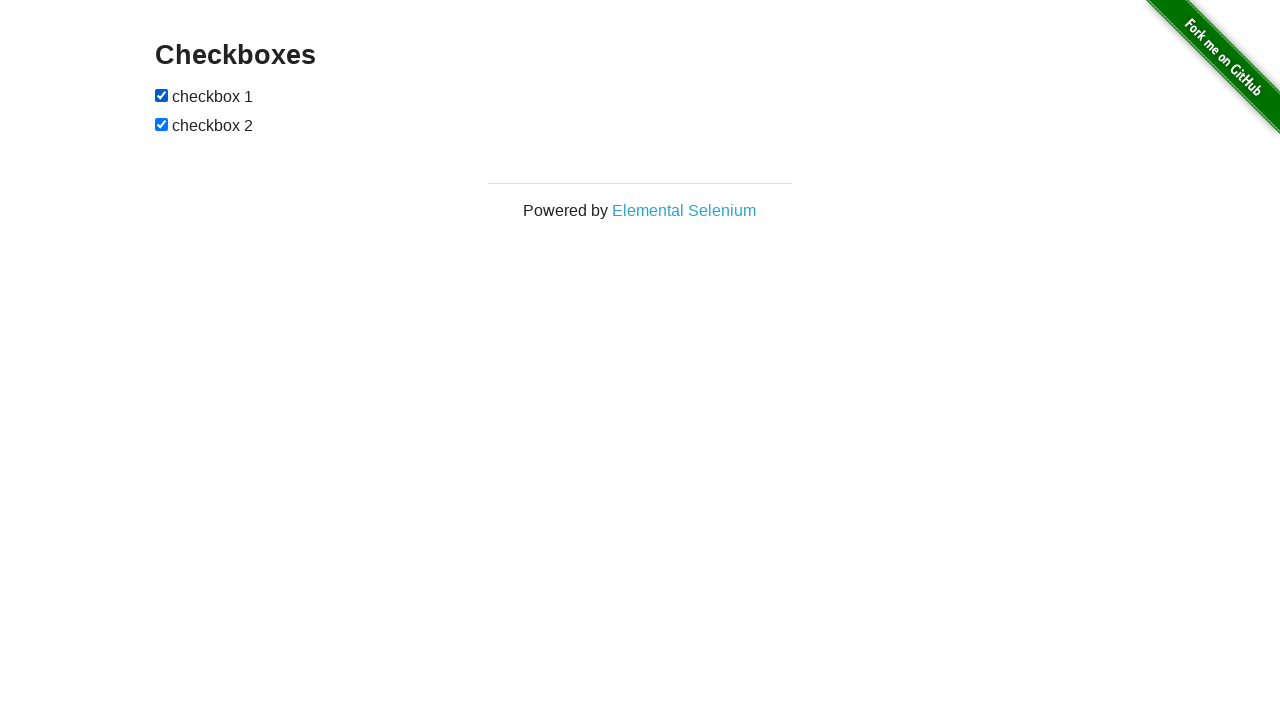

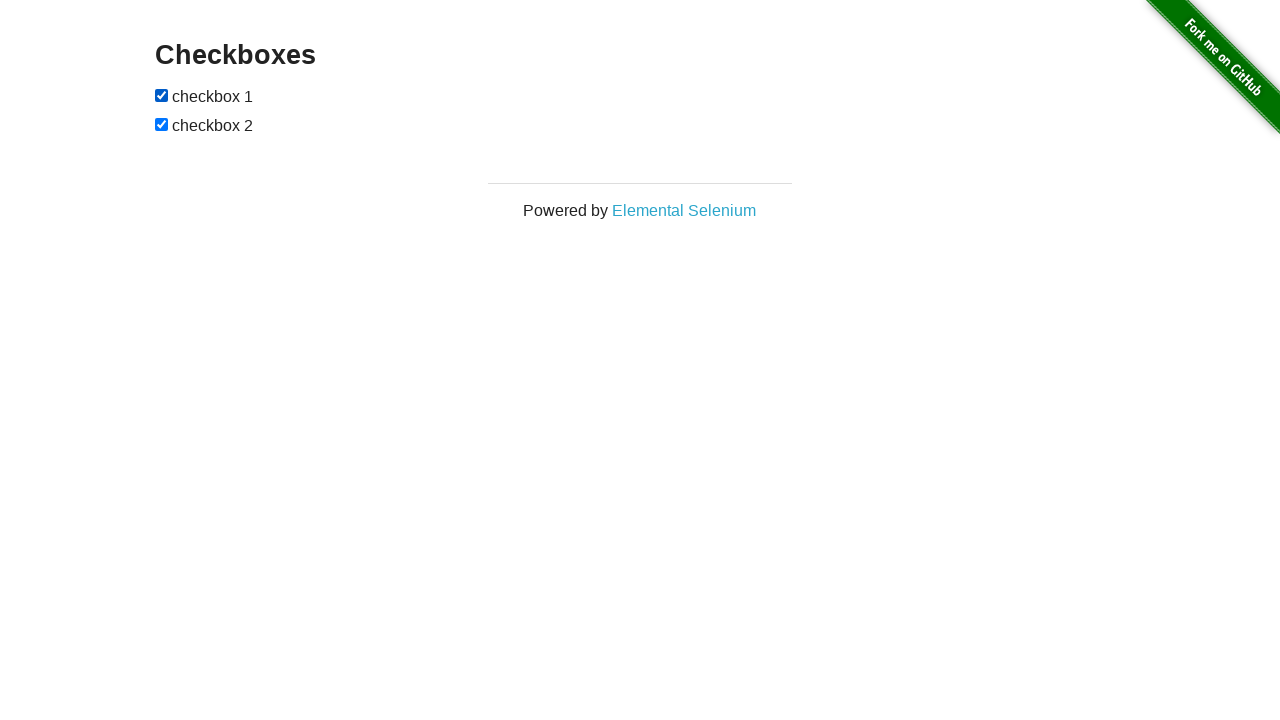